Navigates to W3Schools HTML tables page and locates the last cell of the last row in the customers table

Starting URL: https://www.w3schools.com/html/html_tables.asp

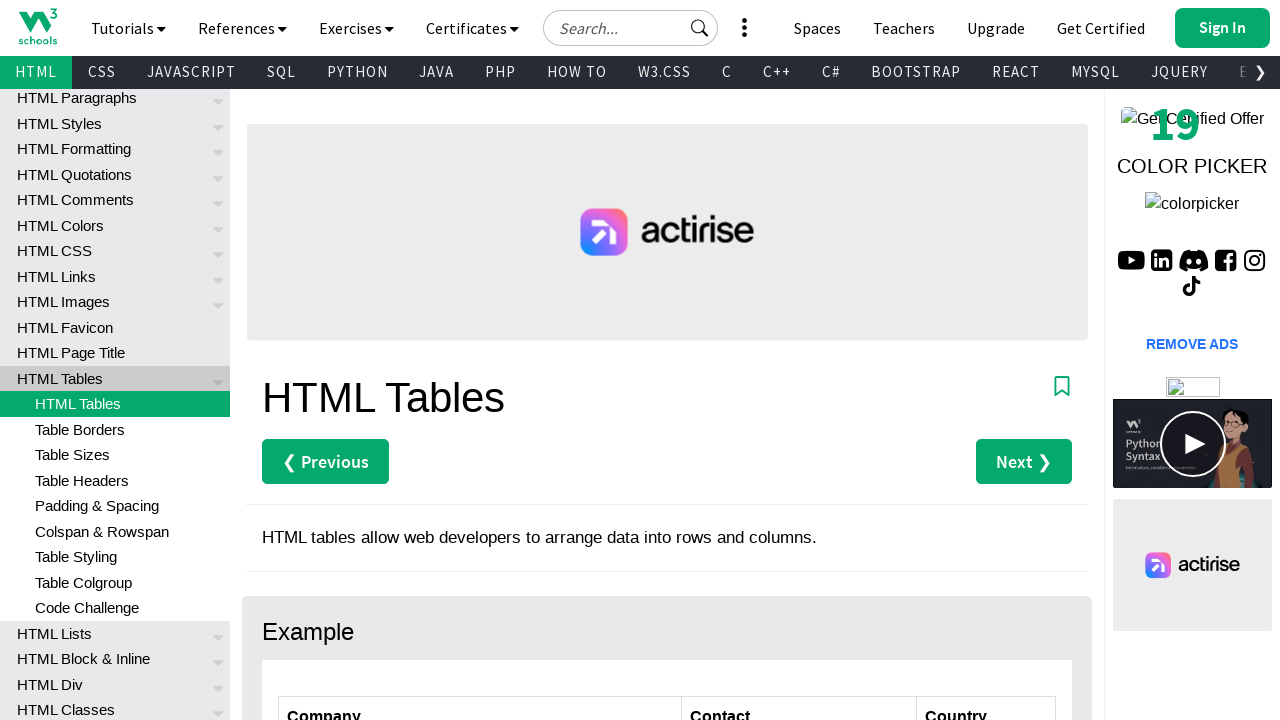

Navigated to W3Schools HTML tables page
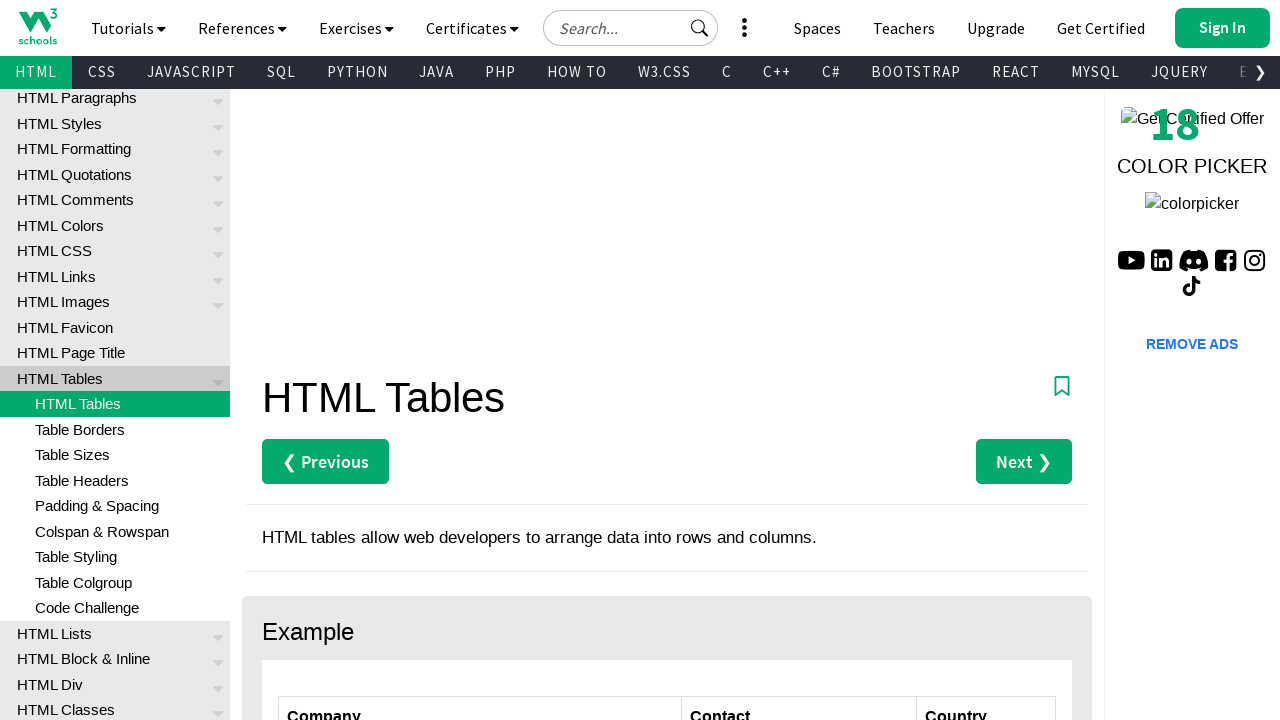

Located the customers table
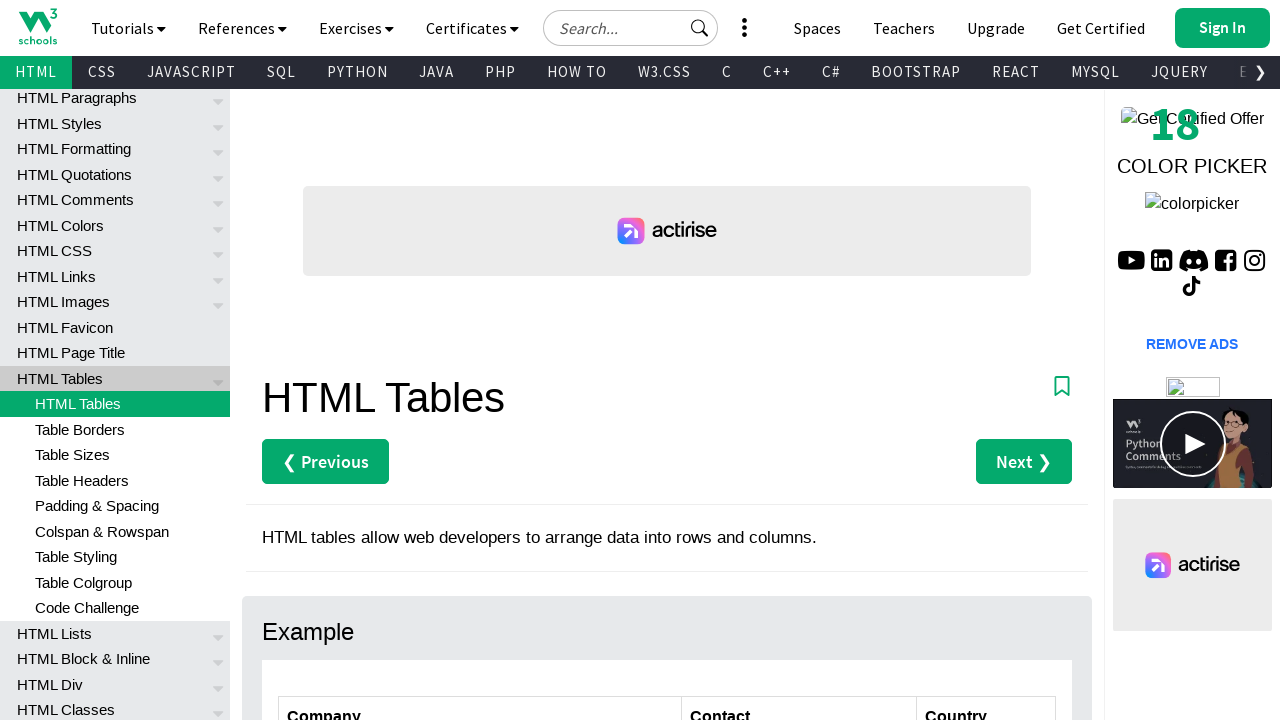

Retrieved all rows from the customers table
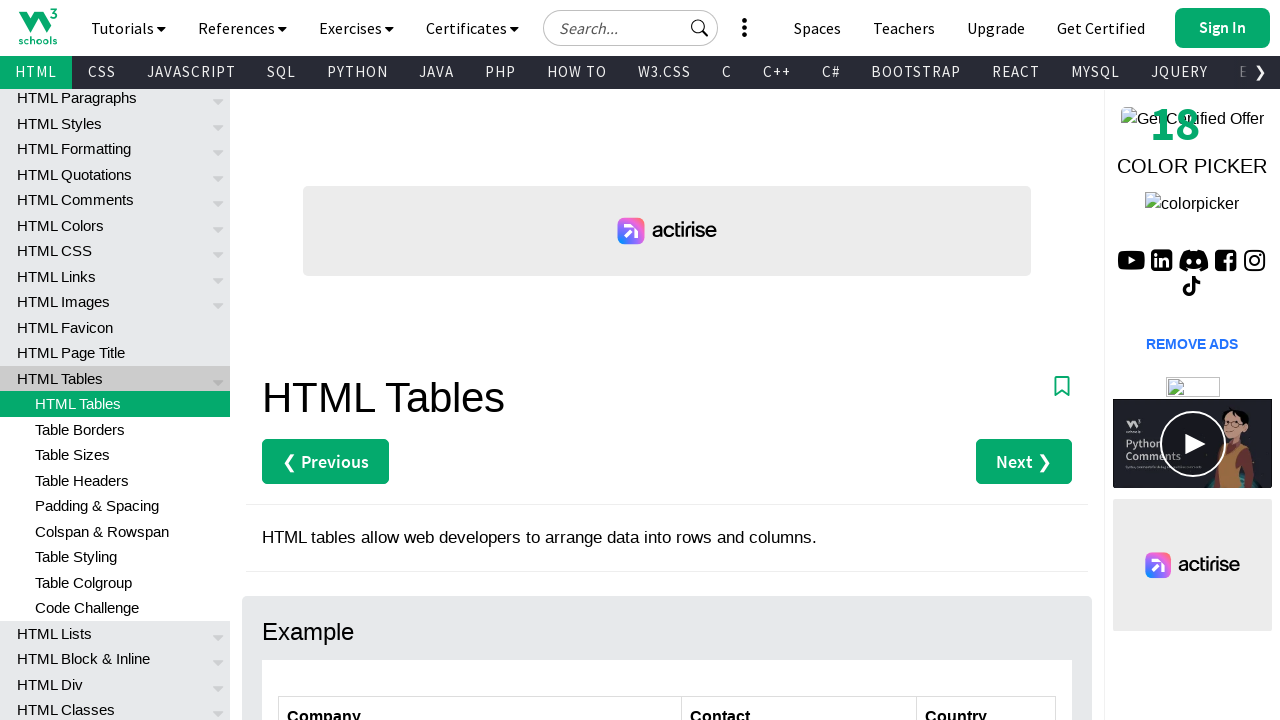

Selected the last row of the table
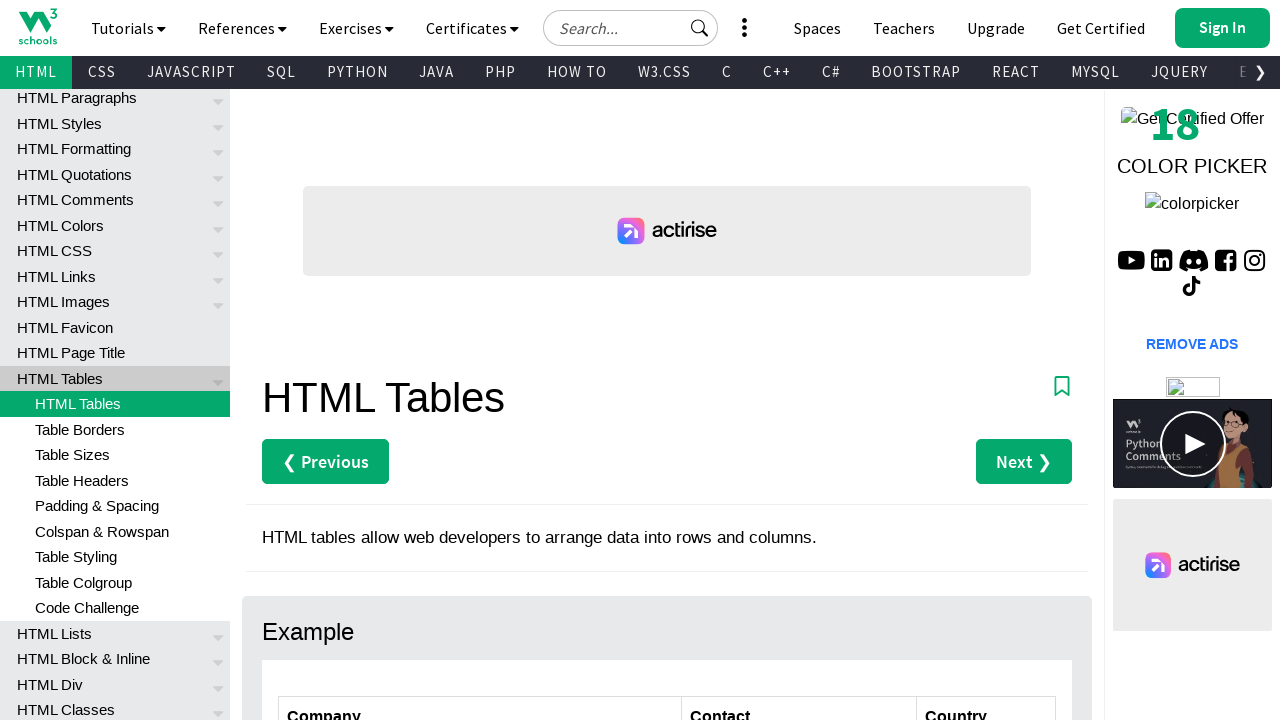

Retrieved all data cells from the last row
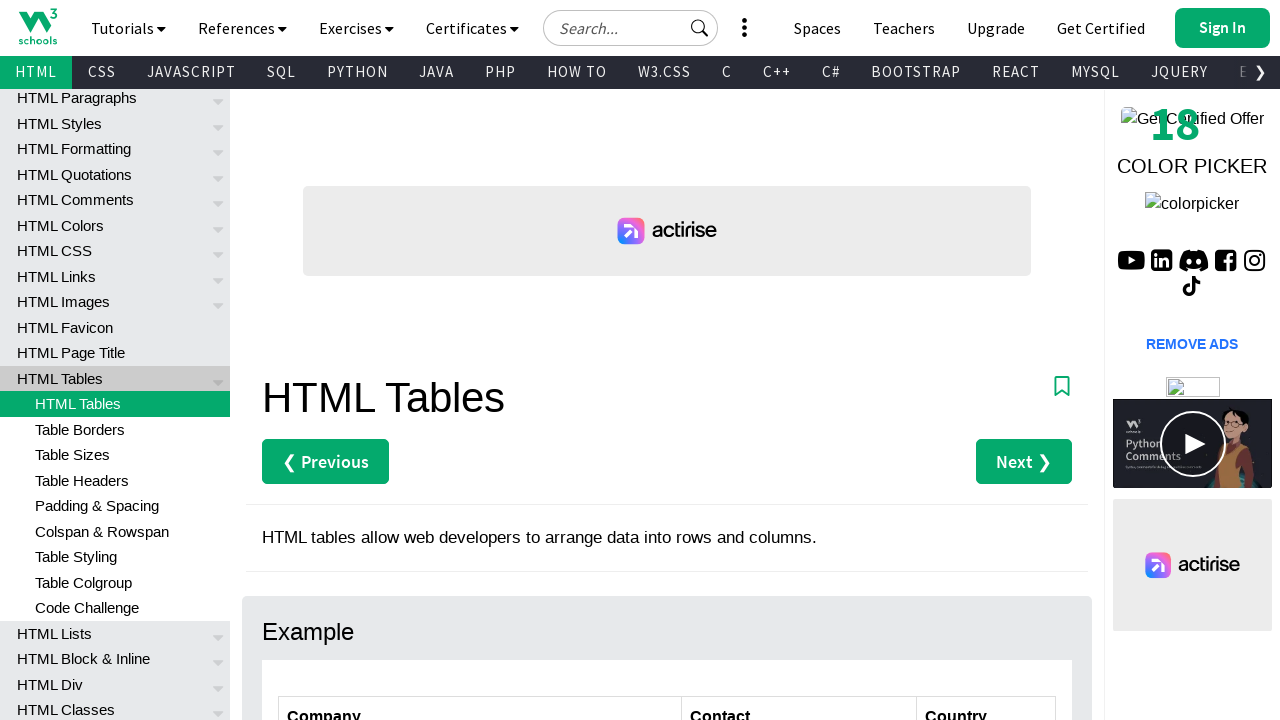

Selected the last cell of the last row
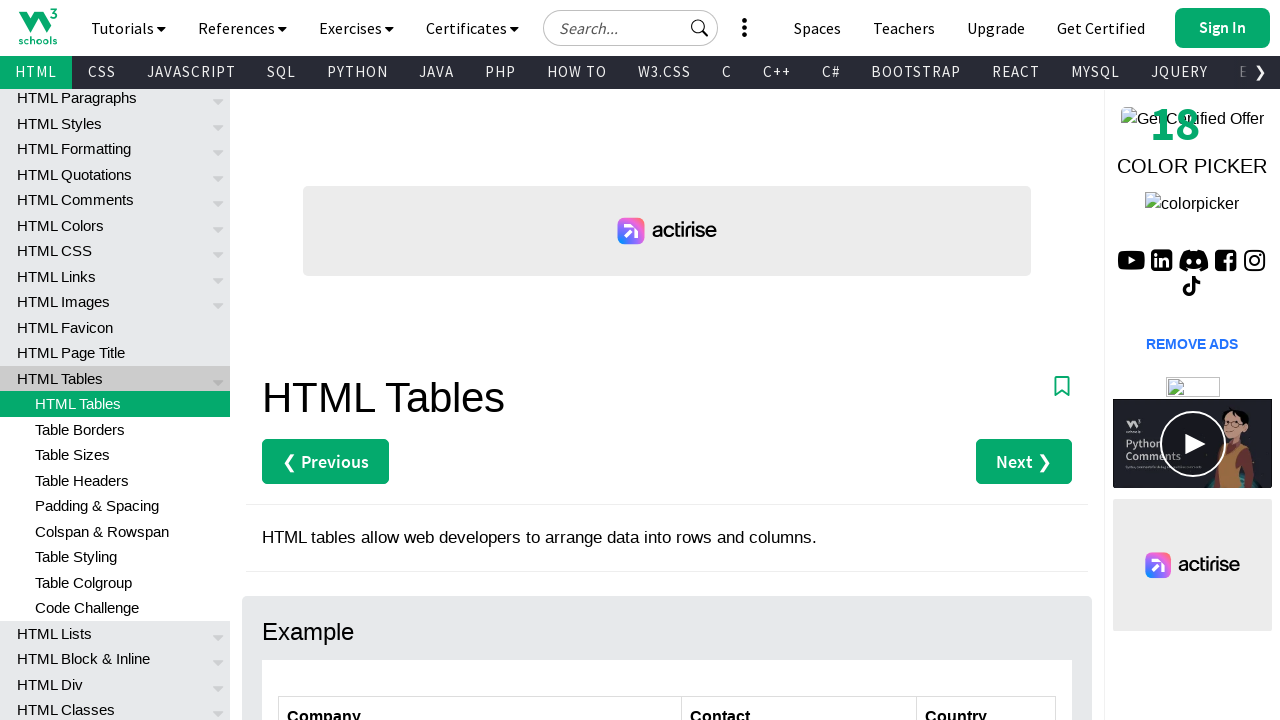

Extracted text content from last cell: 'Italy'
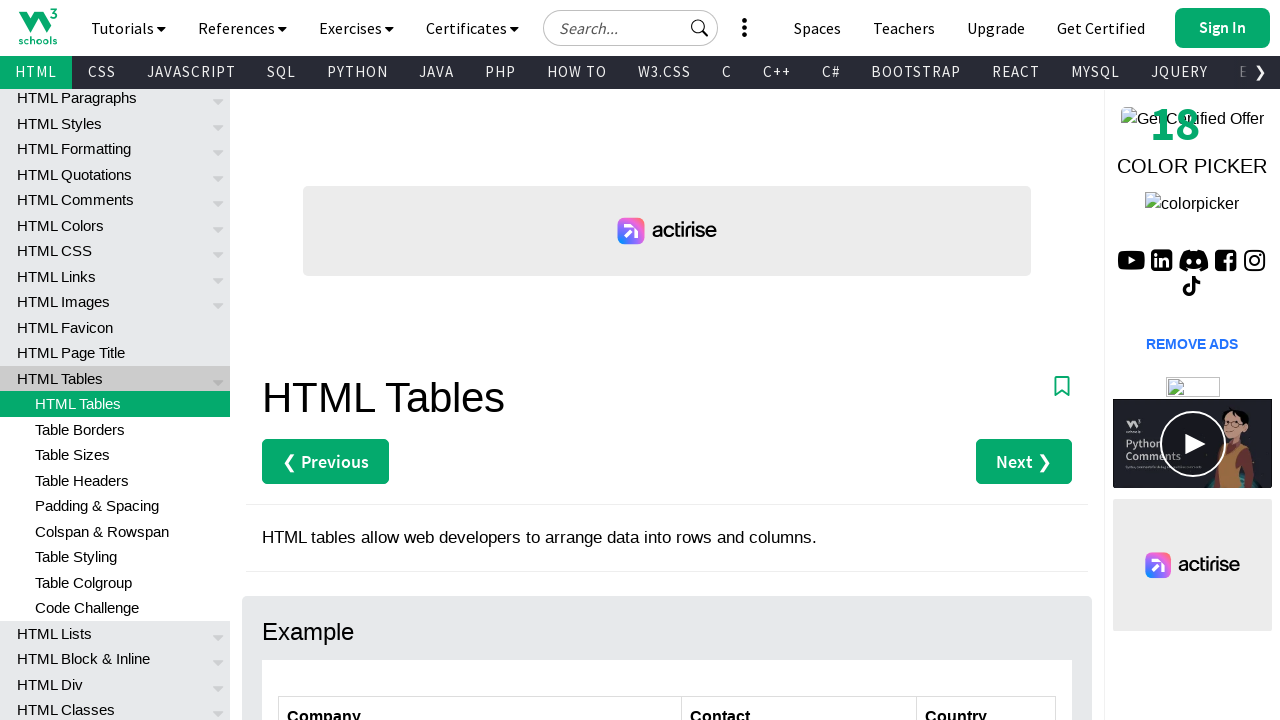

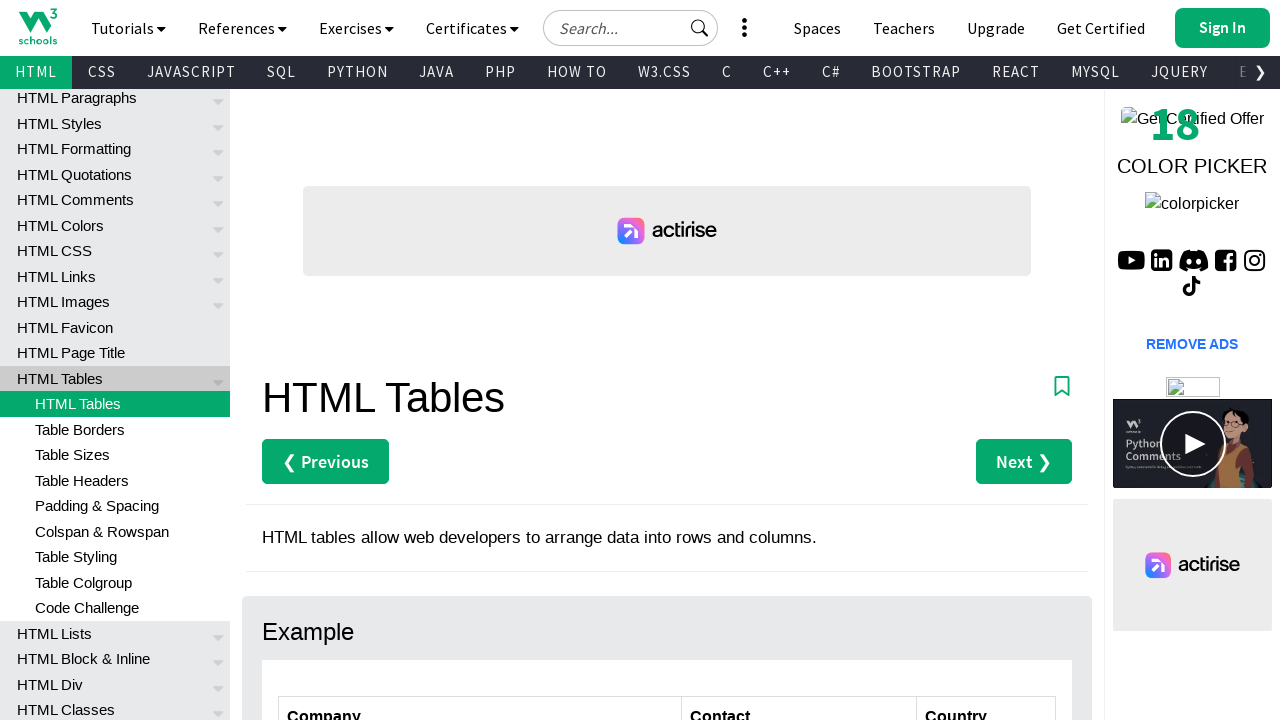